Basic browser introduction test that navigates to Rahul Shetty Academy website and verifies the page loads by checking title and URL are accessible.

Starting URL: https://rahulshettyacademy.com

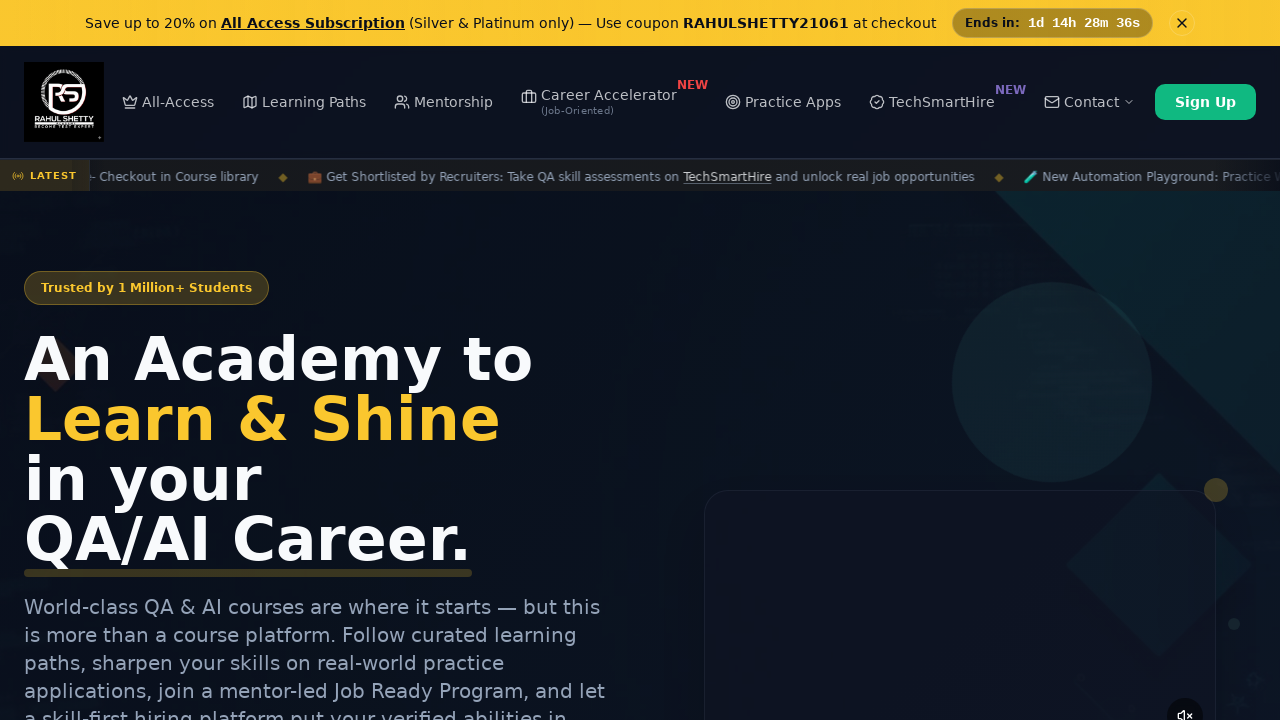

Waited for page to load (domcontentloaded)
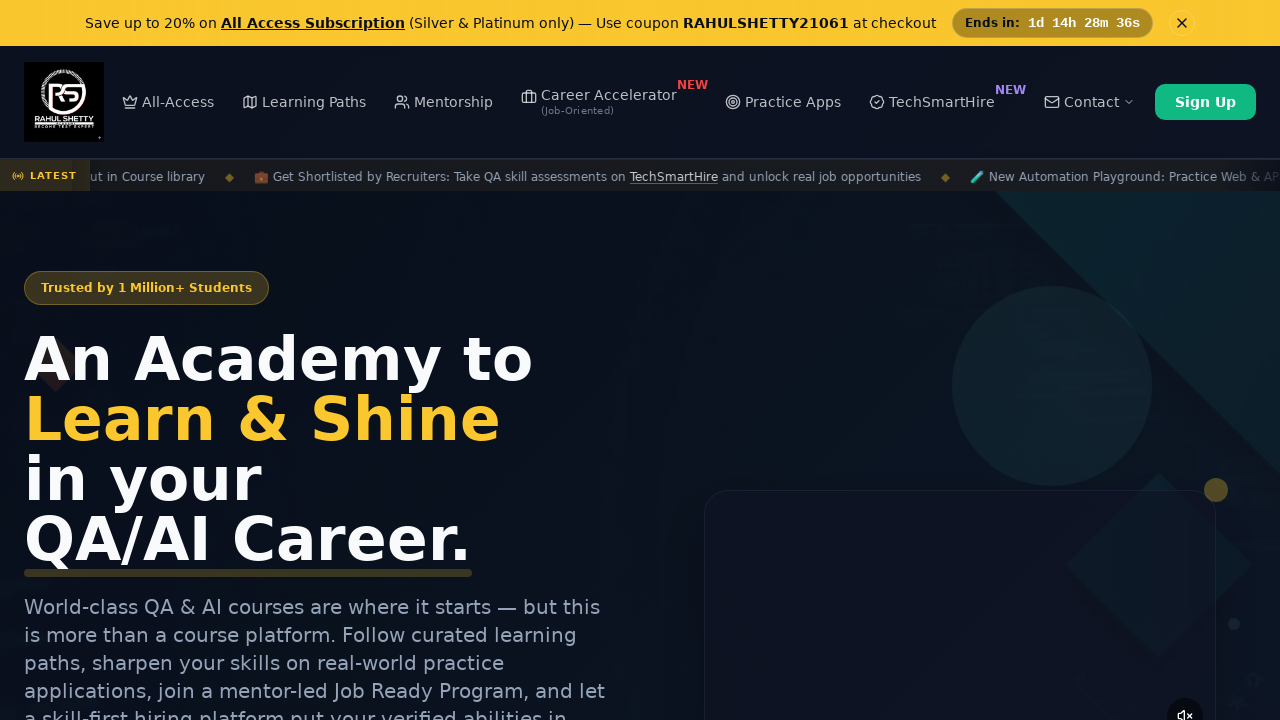

Retrieved page title
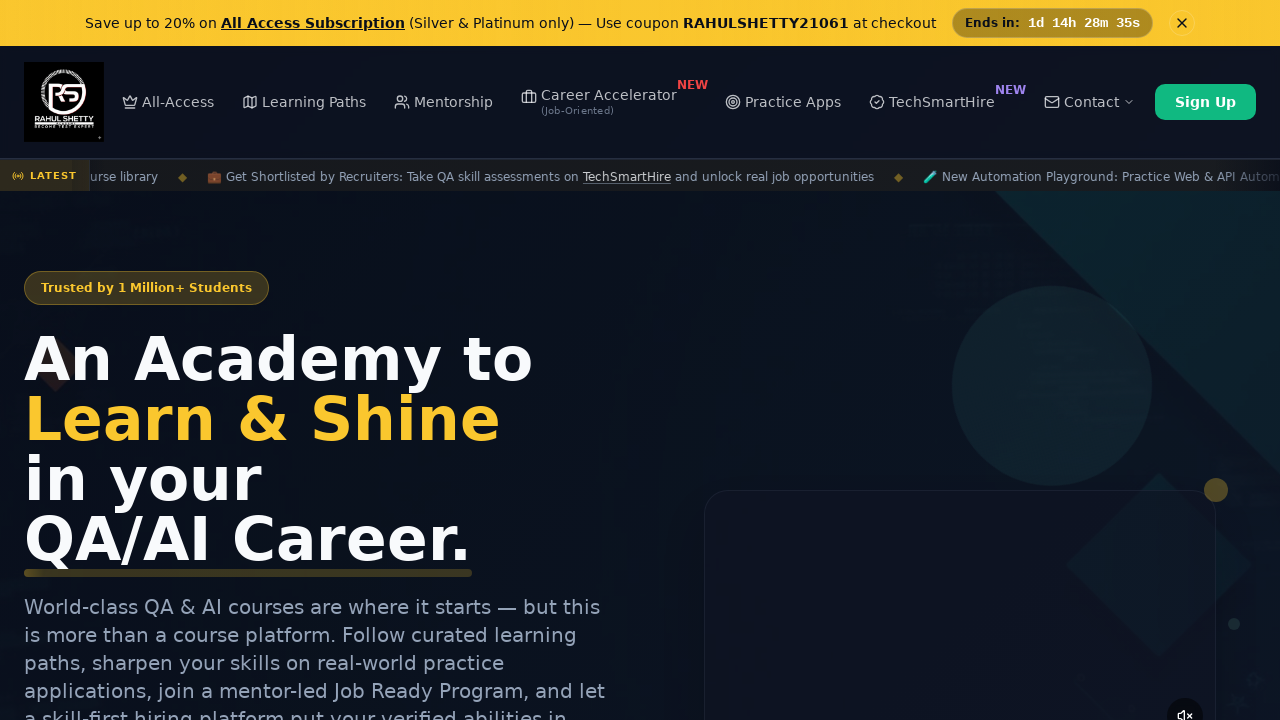

Retrieved current URL
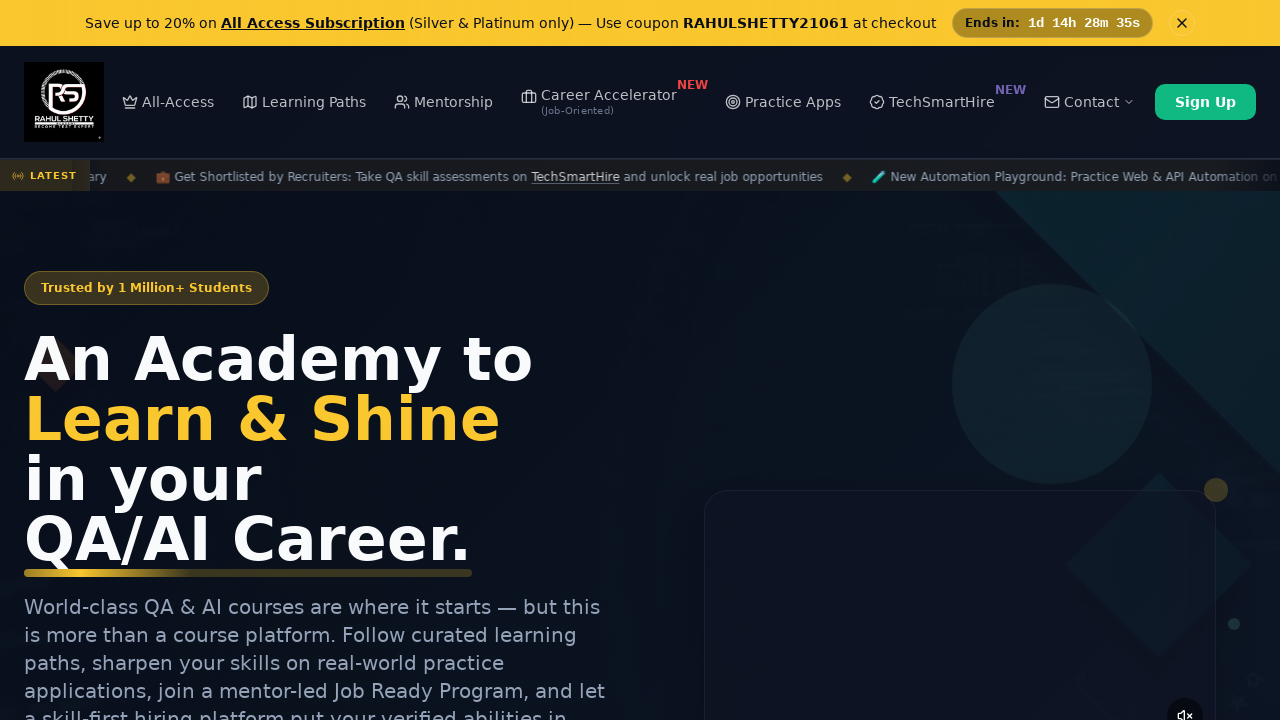

Verified page title is not empty
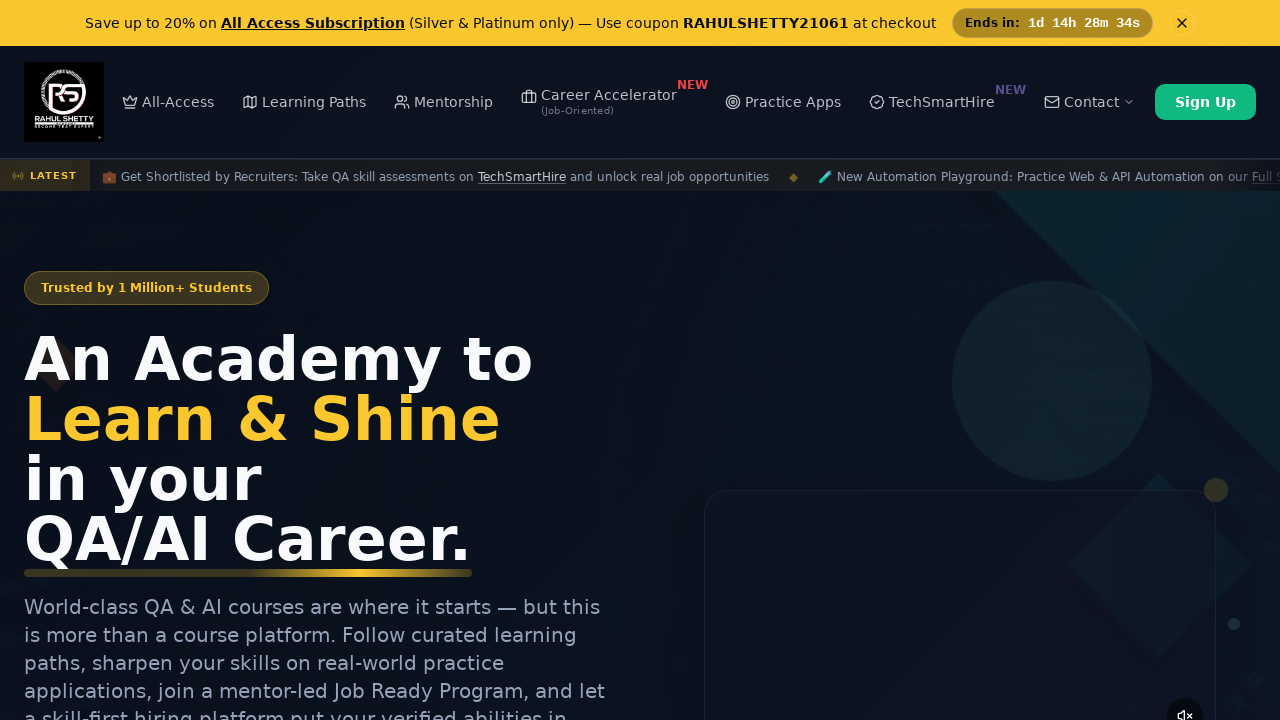

Verified current URL contains 'rahulshettyacademy'
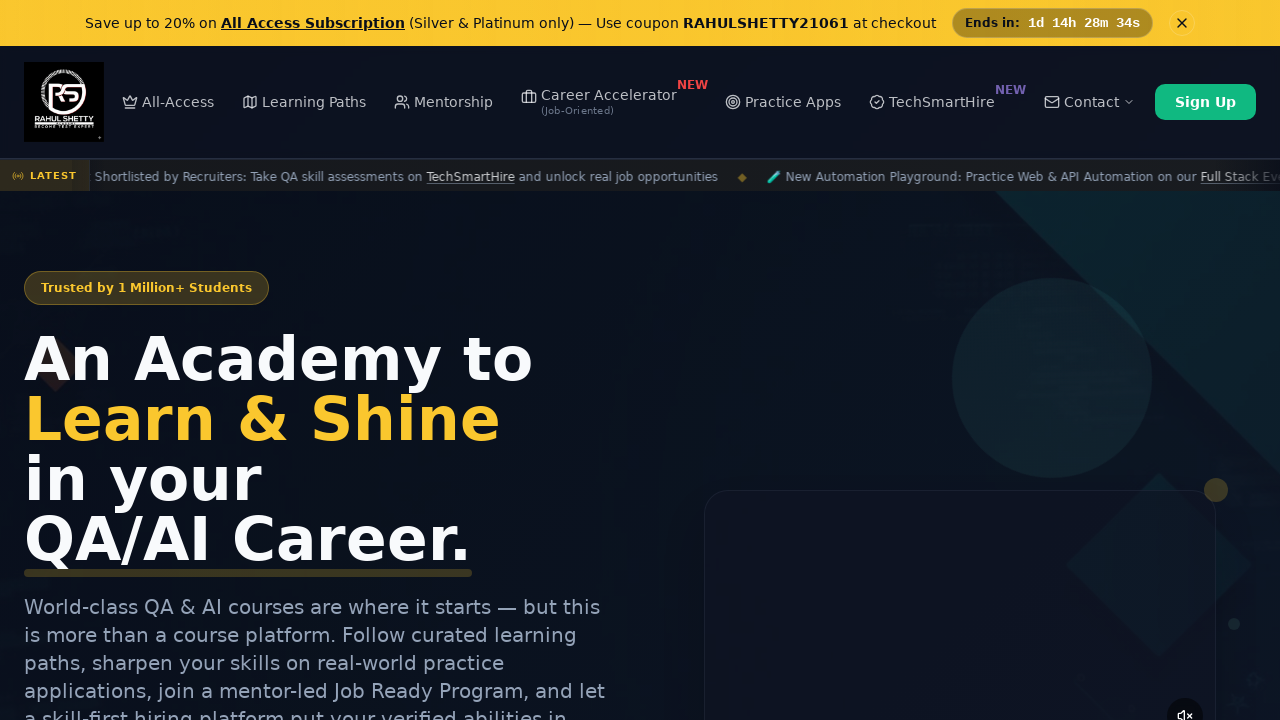

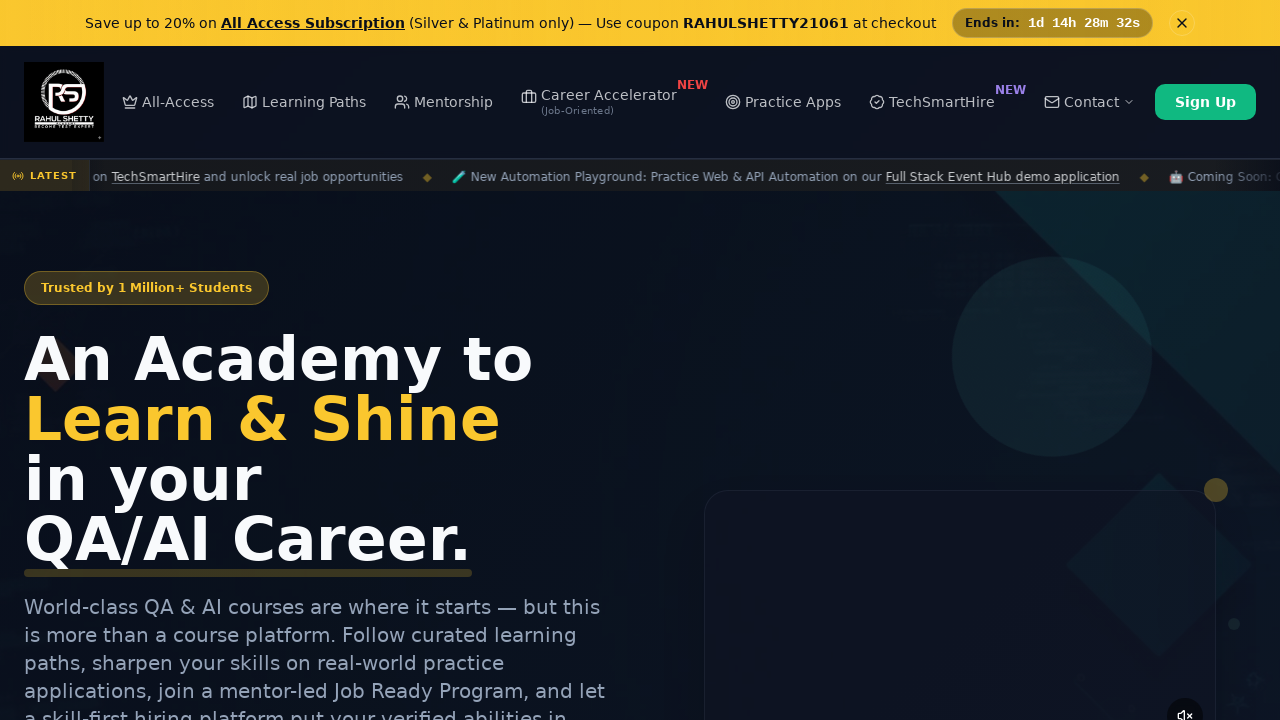